Tests browser navigation by clicking a link and using back/forward browser buttons

Starting URL: http://omayo.blogspot.com/

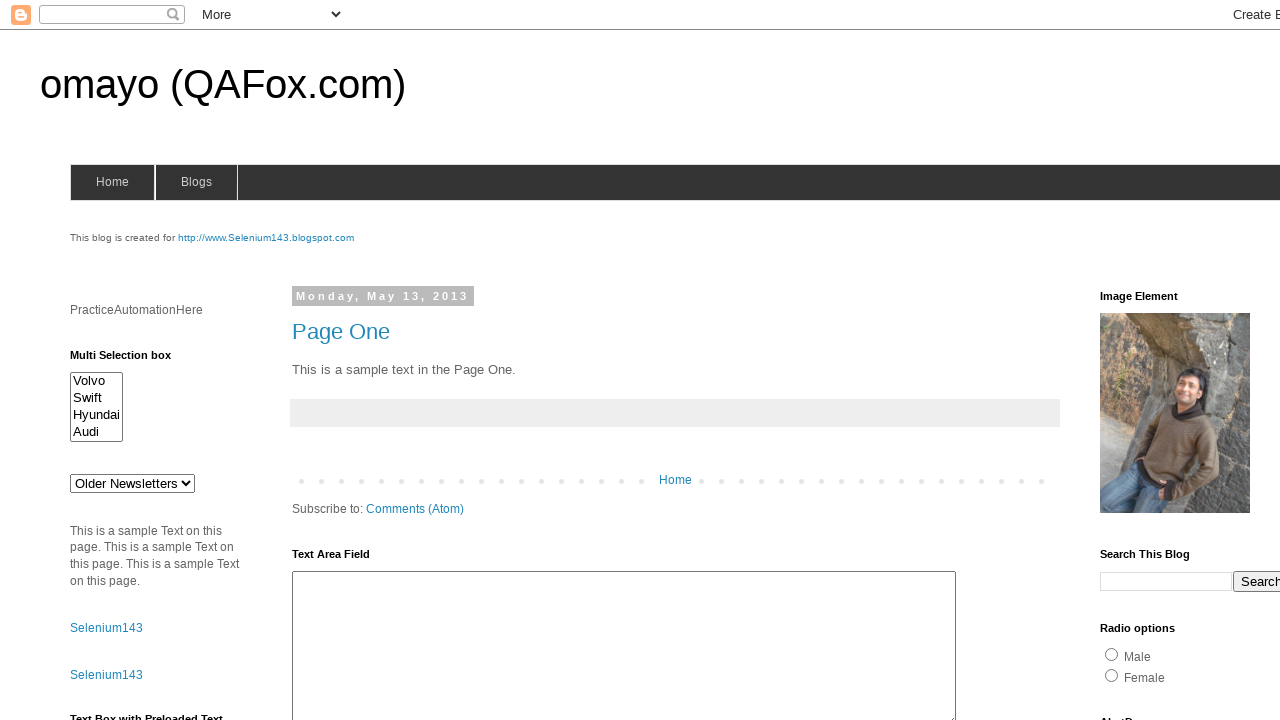

Clicked on the compendiumdev link at (1160, 360) on a:text('compendiumdev')
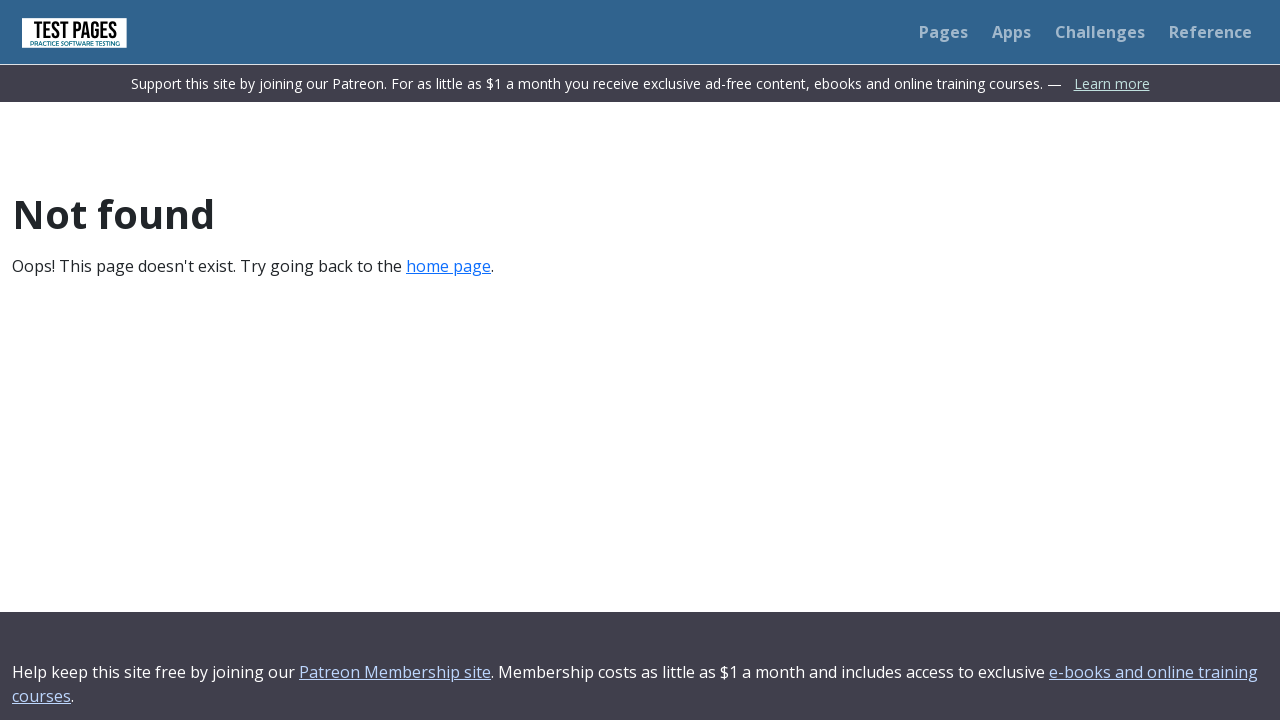

Navigated back to the previous page
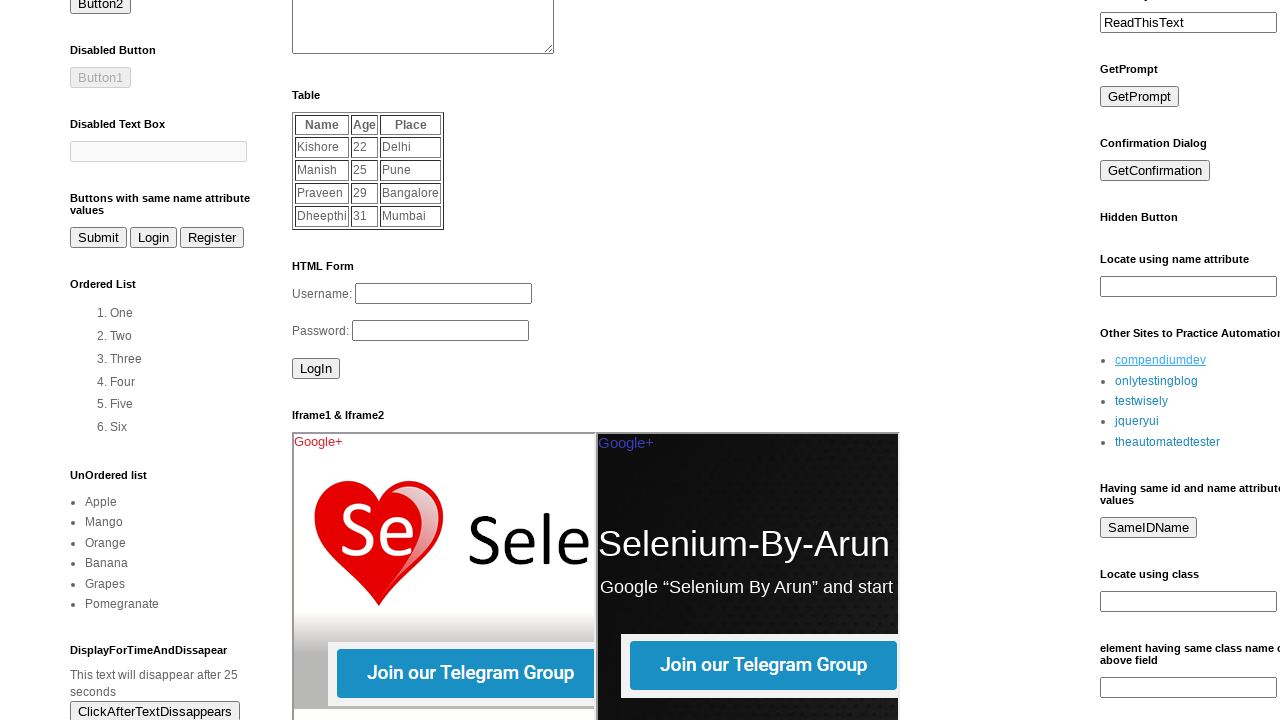

Navigated forward again
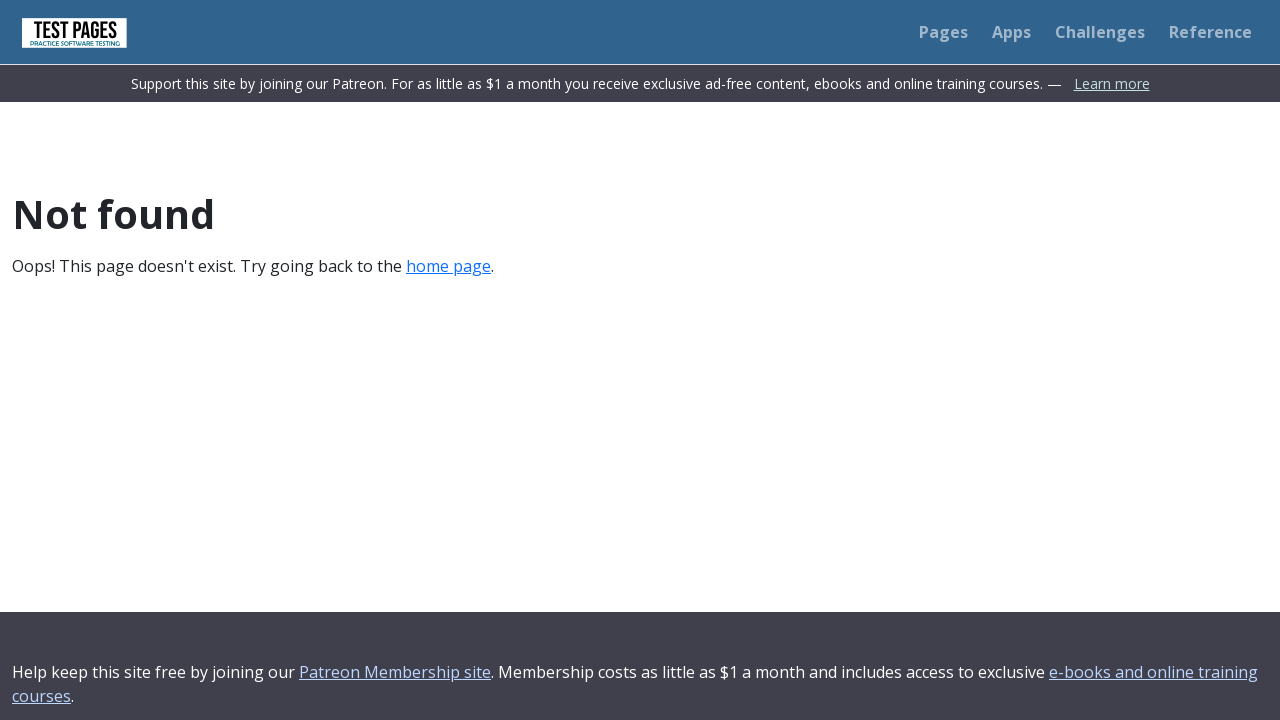

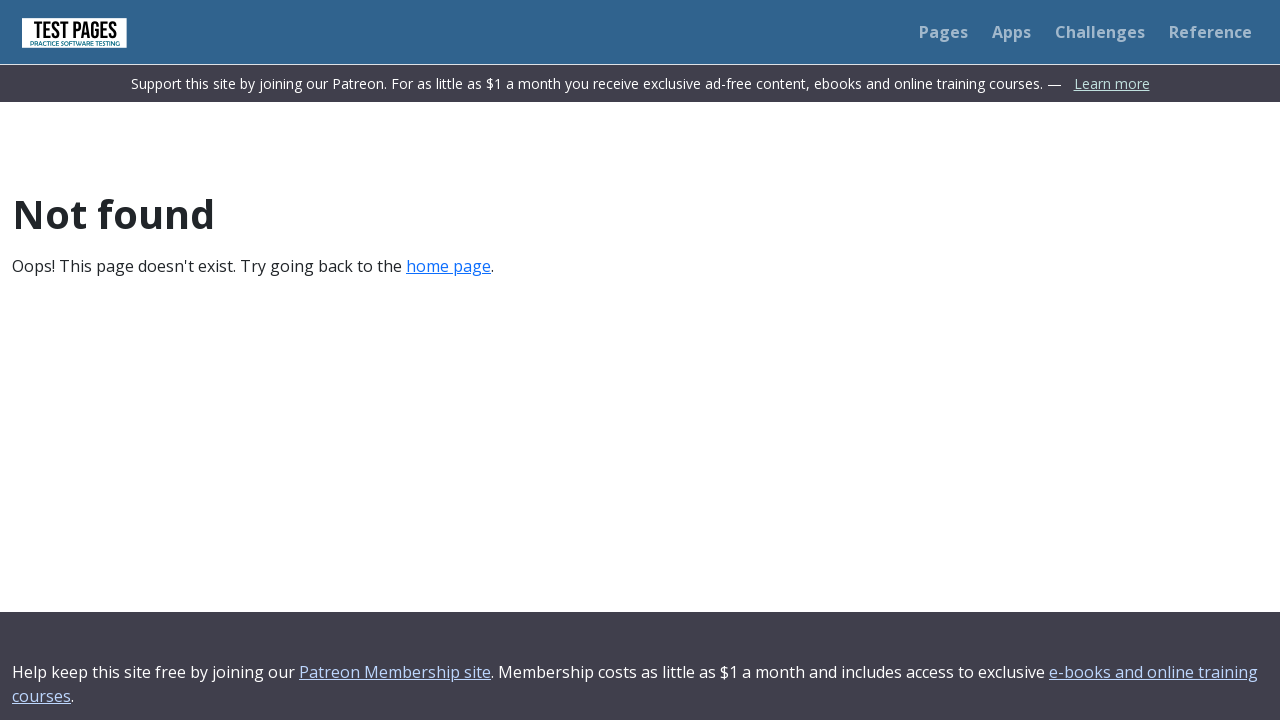